Tests bank manager workflow: adding a new customer, handling the confirmation alert, then logging in as that customer and verifying the customer name is displayed

Starting URL: https://www.globalsqa.com/angularJs-protractor/BankingProject/#/login

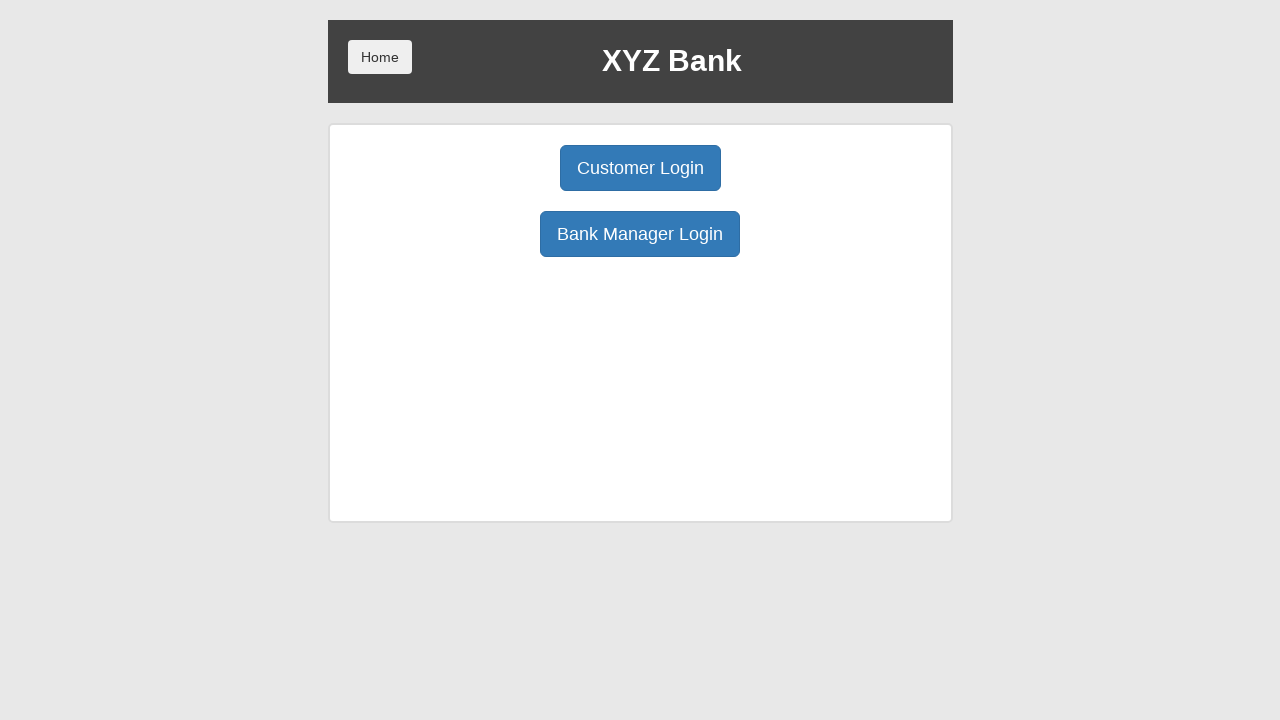

Clicked Bank Manager Login button at (640, 234) on xpath=//button[normalize-space()='Bank Manager Login']
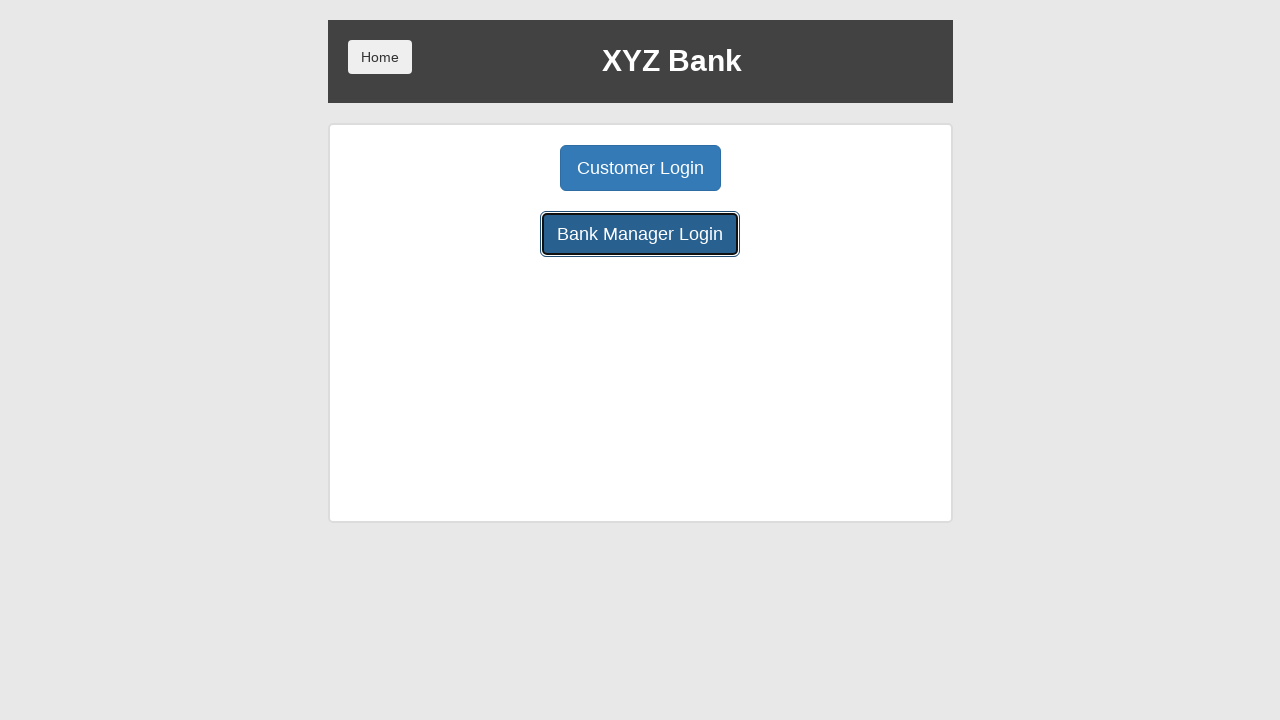

Clicked Add Customer button at (502, 168) on xpath=//button[normalize-space()='Add Customer']
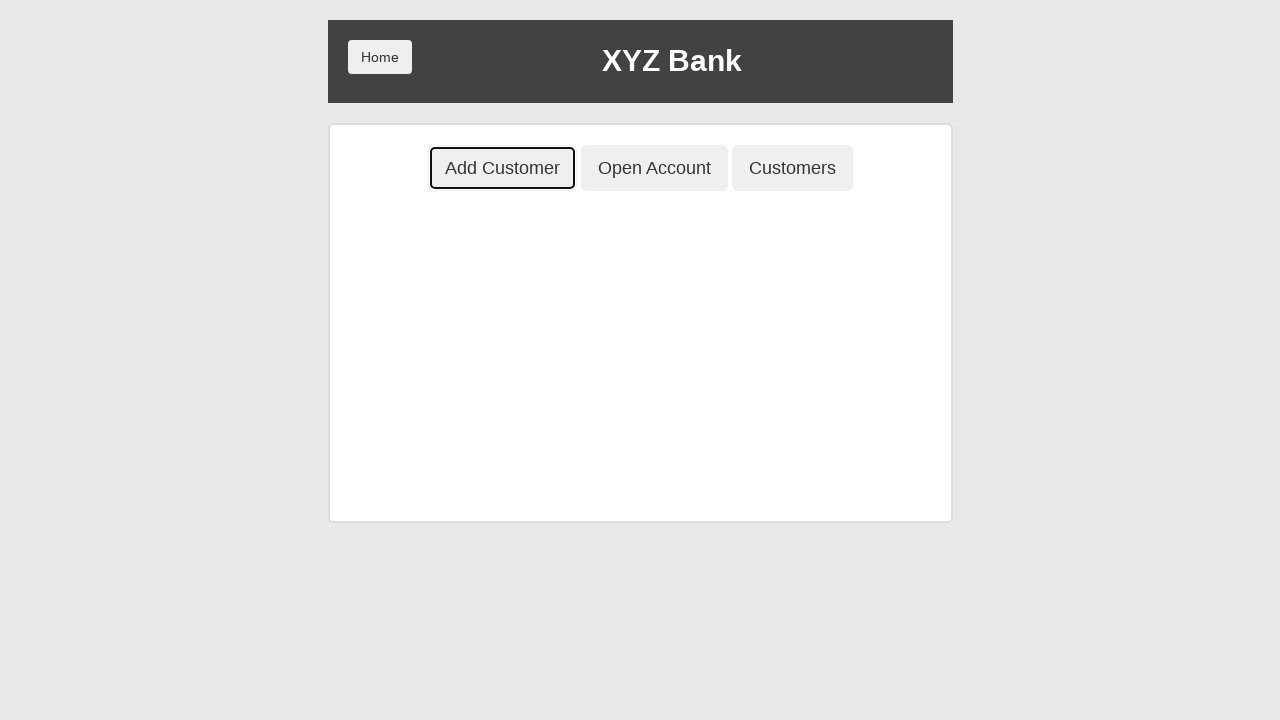

Filled first name field with 'John' on //input[@placeholder='First Name']
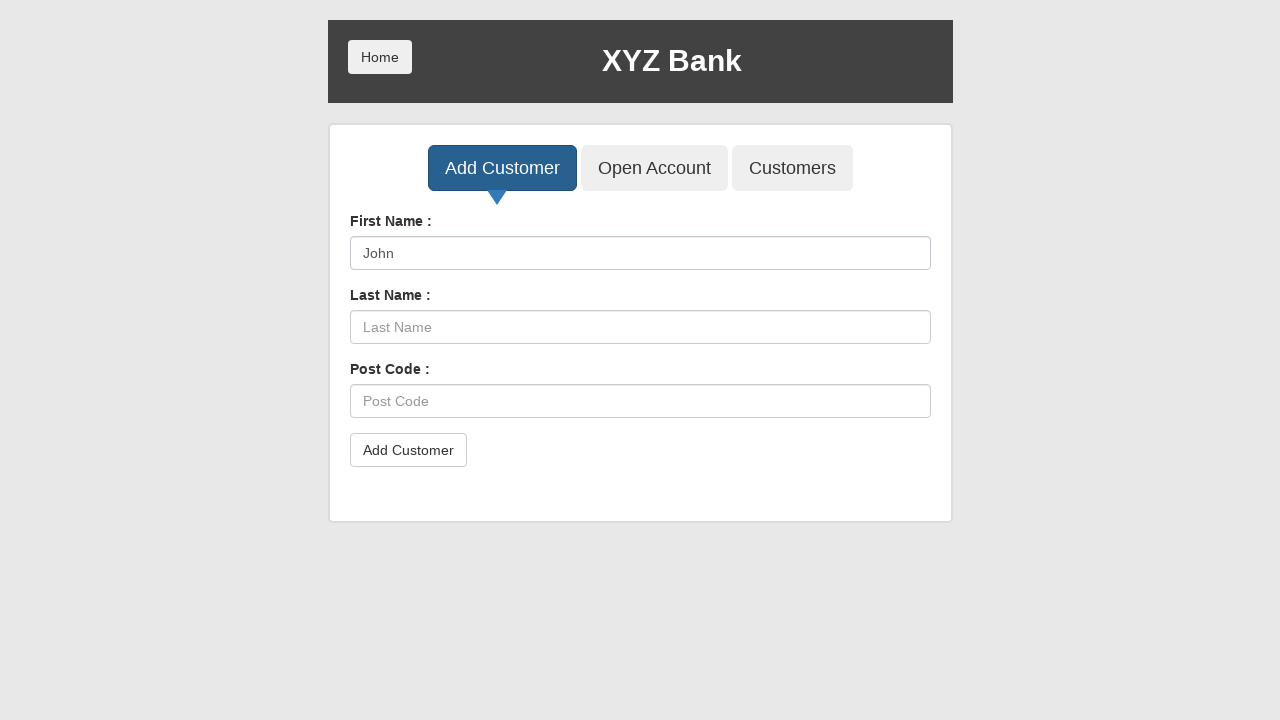

Filled last name field with 'NeJonh' on //input[@placeholder='Last Name']
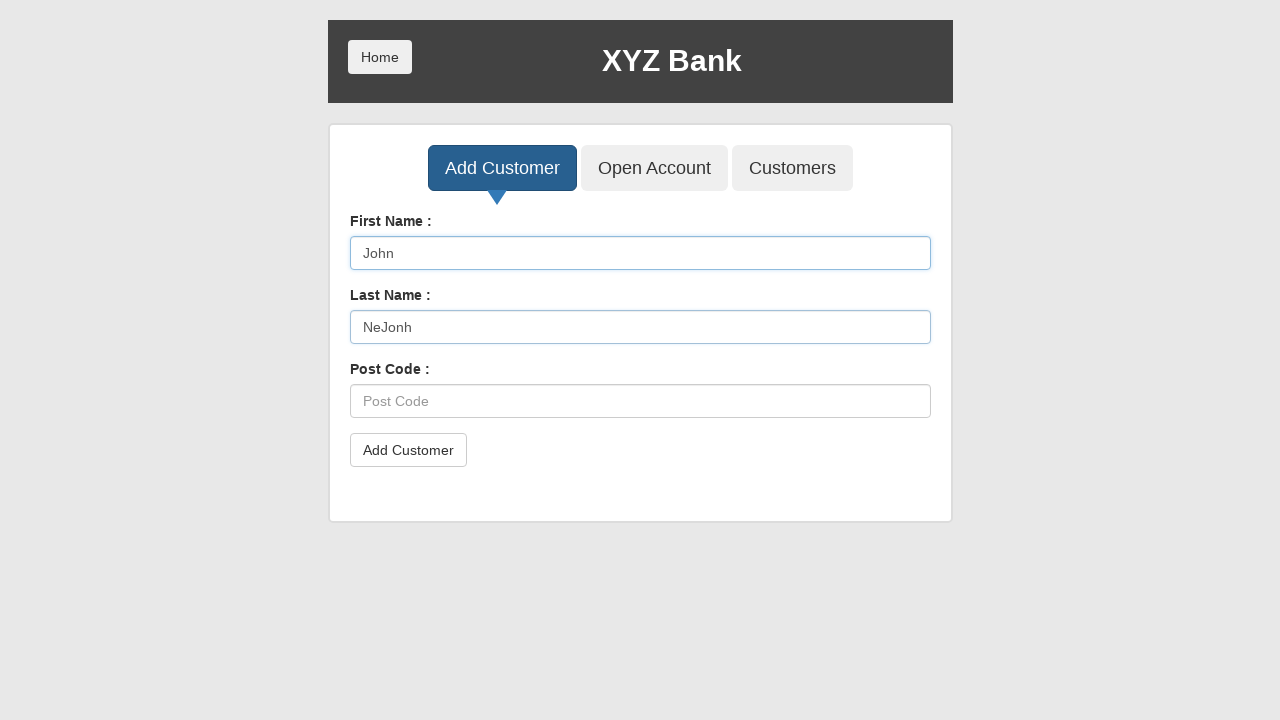

Filled post code field with '12334' on //input[@placeholder='Post Code']
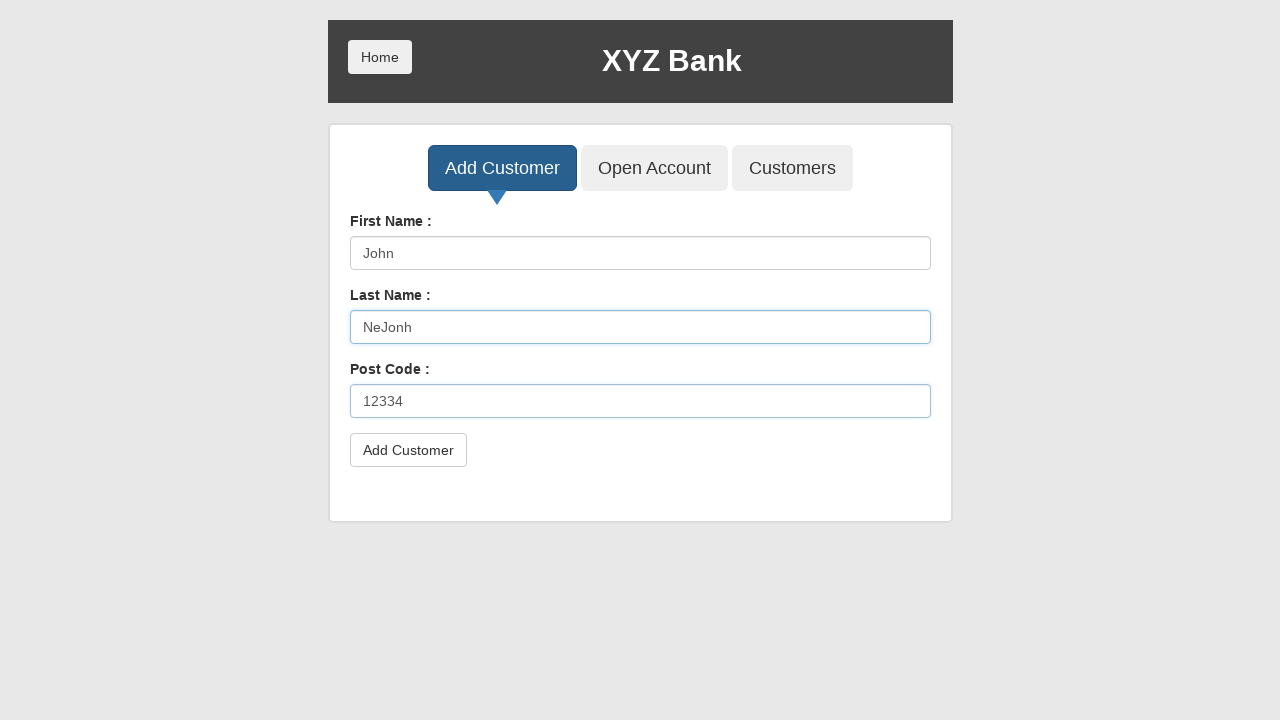

Clicked submit button to add customer at (408, 450) on xpath=//button[@type='submit']
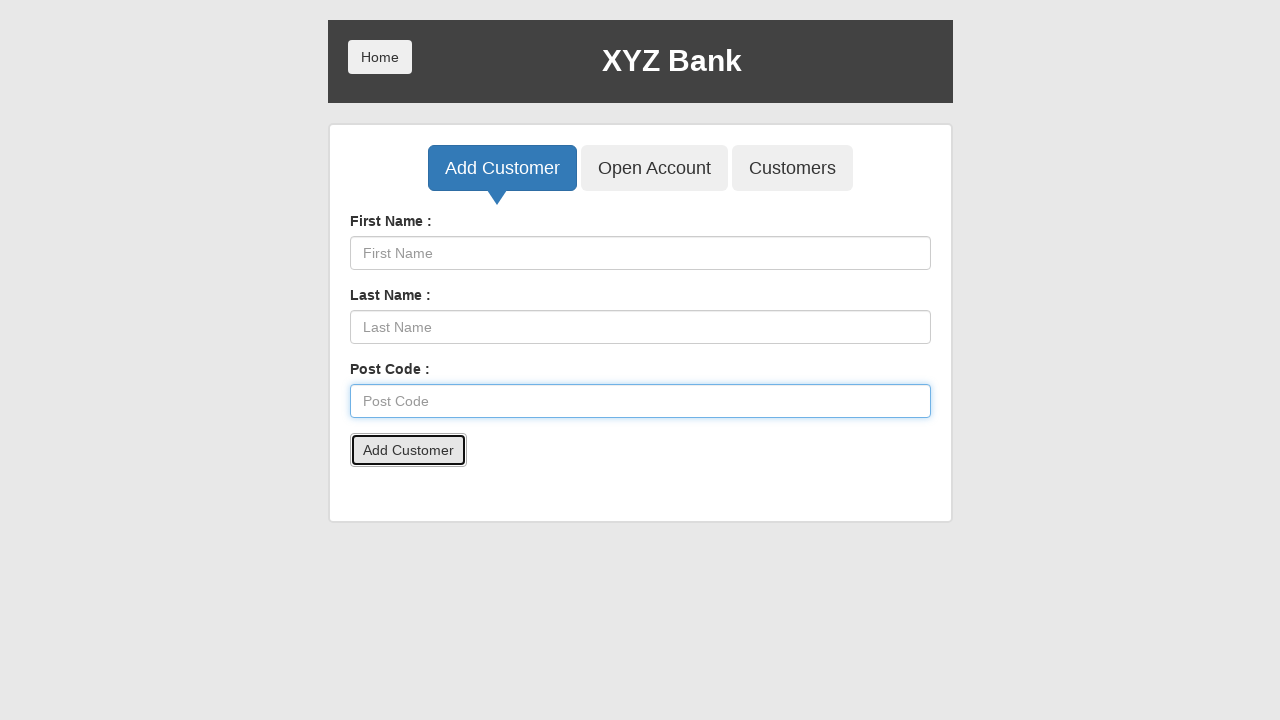

Set up dialog handler to accept confirmation alerts
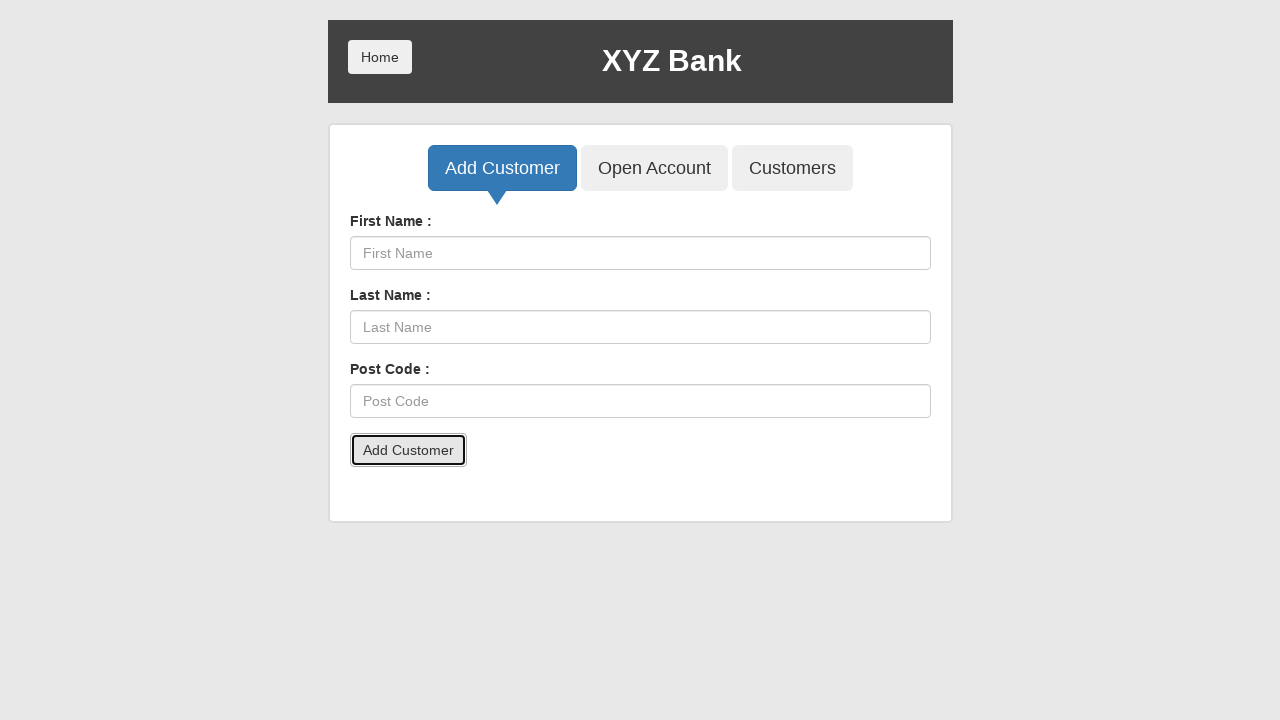

Waited 500ms for alert to be processed
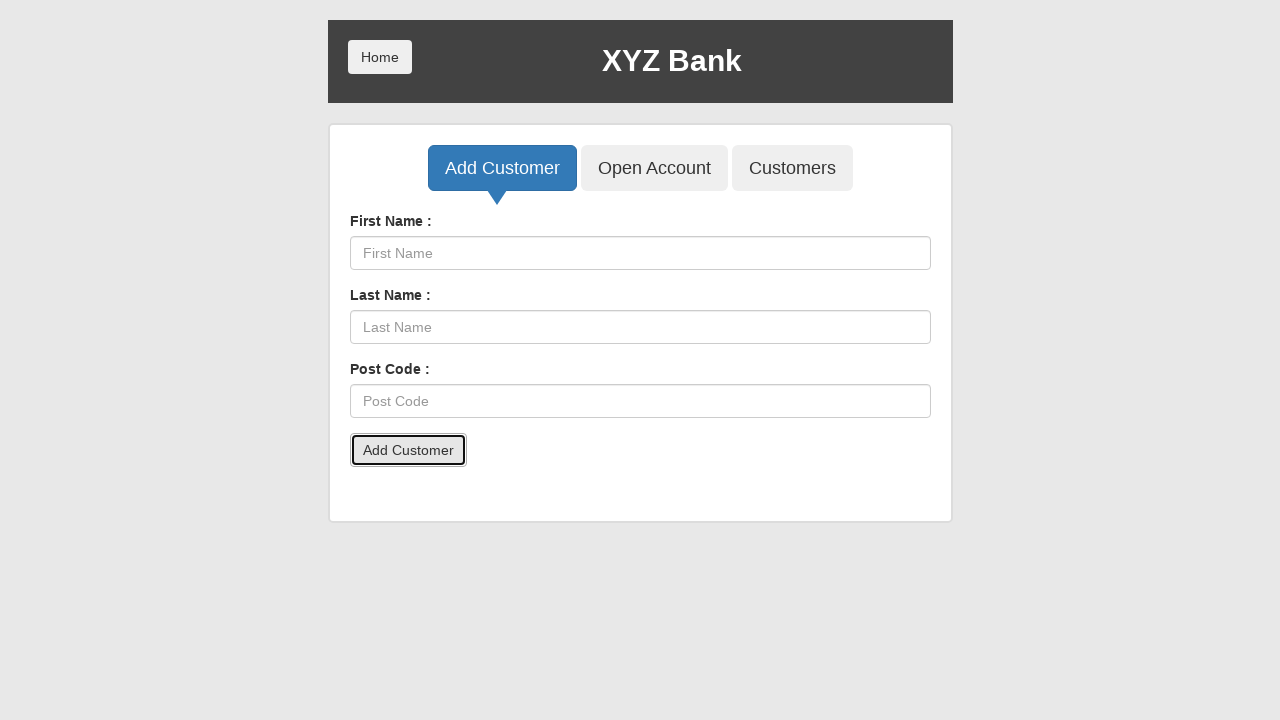

Clicked Customers button to view customer list at (502, 168) on xpath=//button[@class='btn btn-lg tab btn-primary']
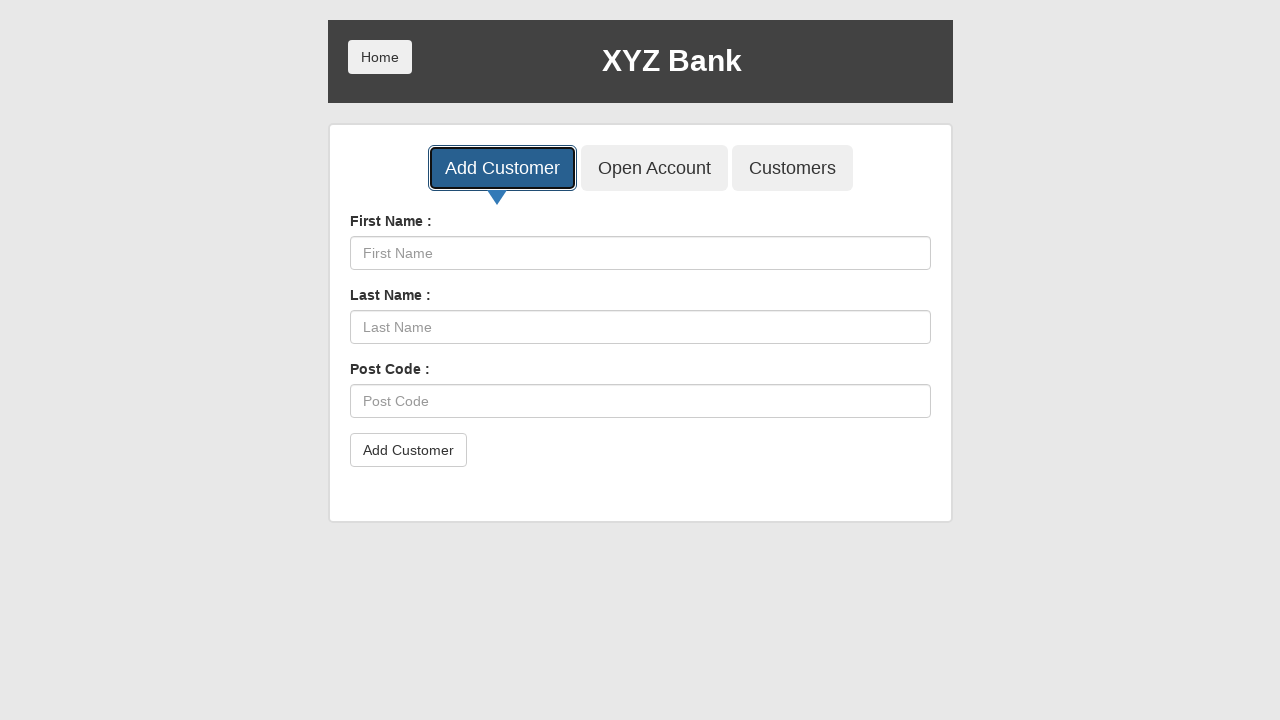

Clicked Home button to navigate back to login page at (380, 57) on xpath=/html[1]/body[1]/div[1]/div[1]/div[1]/button[1]
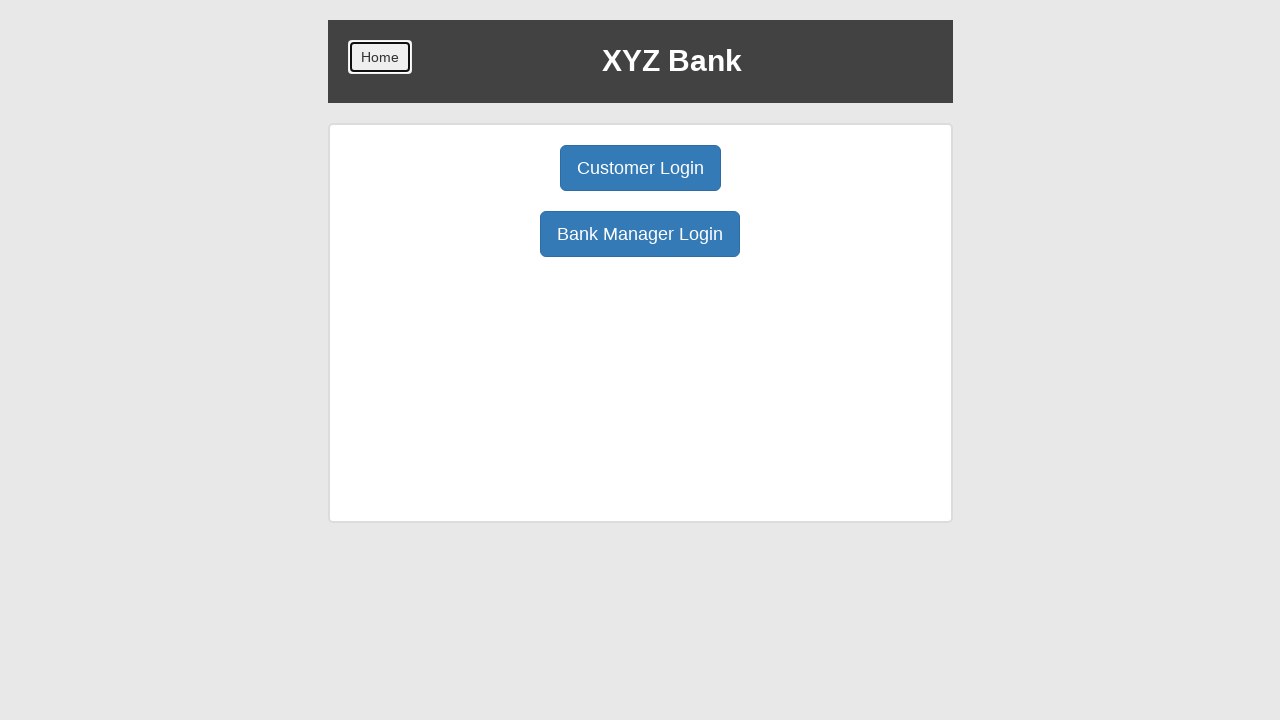

Clicked Customer Login button at (640, 168) on xpath=//button[normalize-space()='Customer Login']
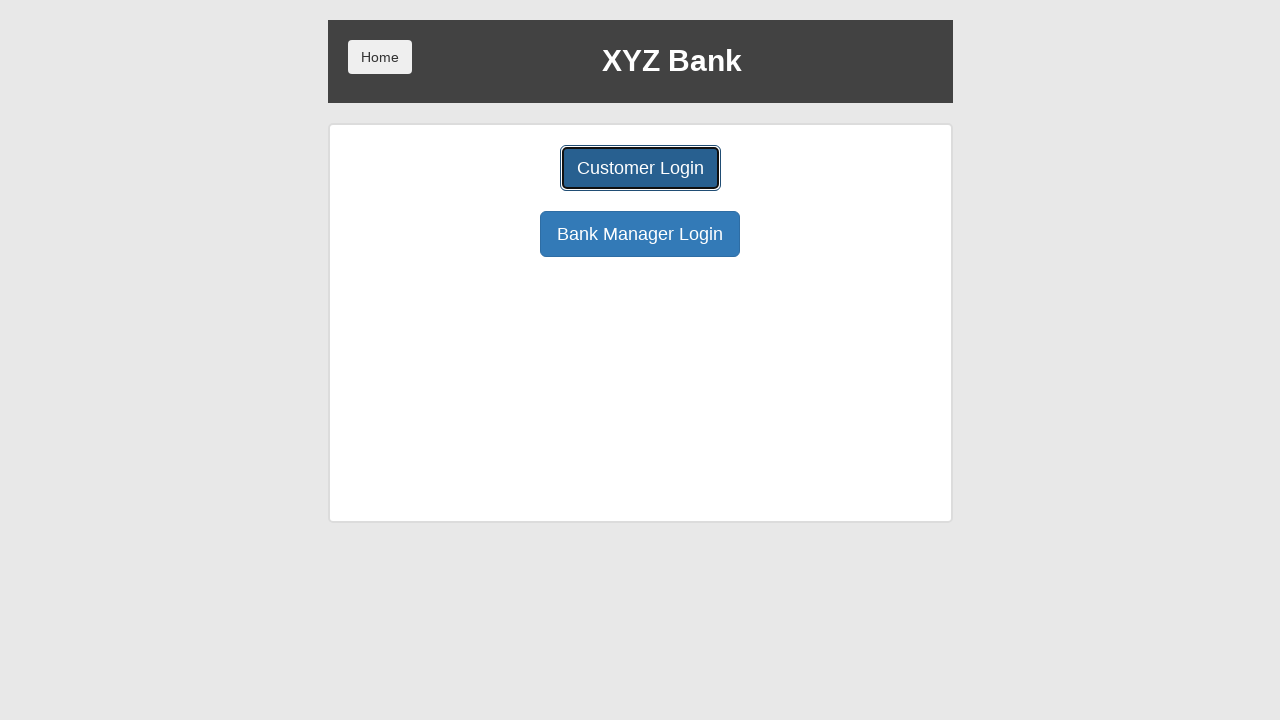

Selected customer with ID 6 from dropdown on #userSelect
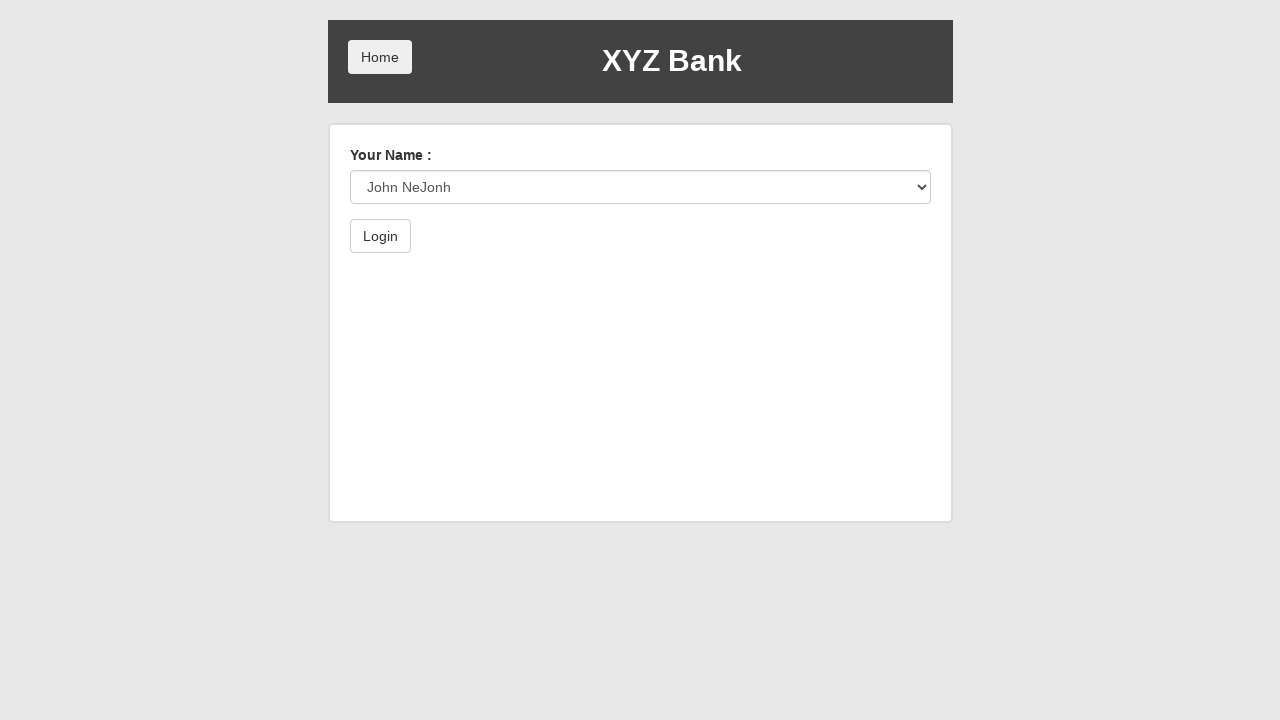

Clicked submit button to login as customer at (380, 236) on xpath=//button[@type='submit']
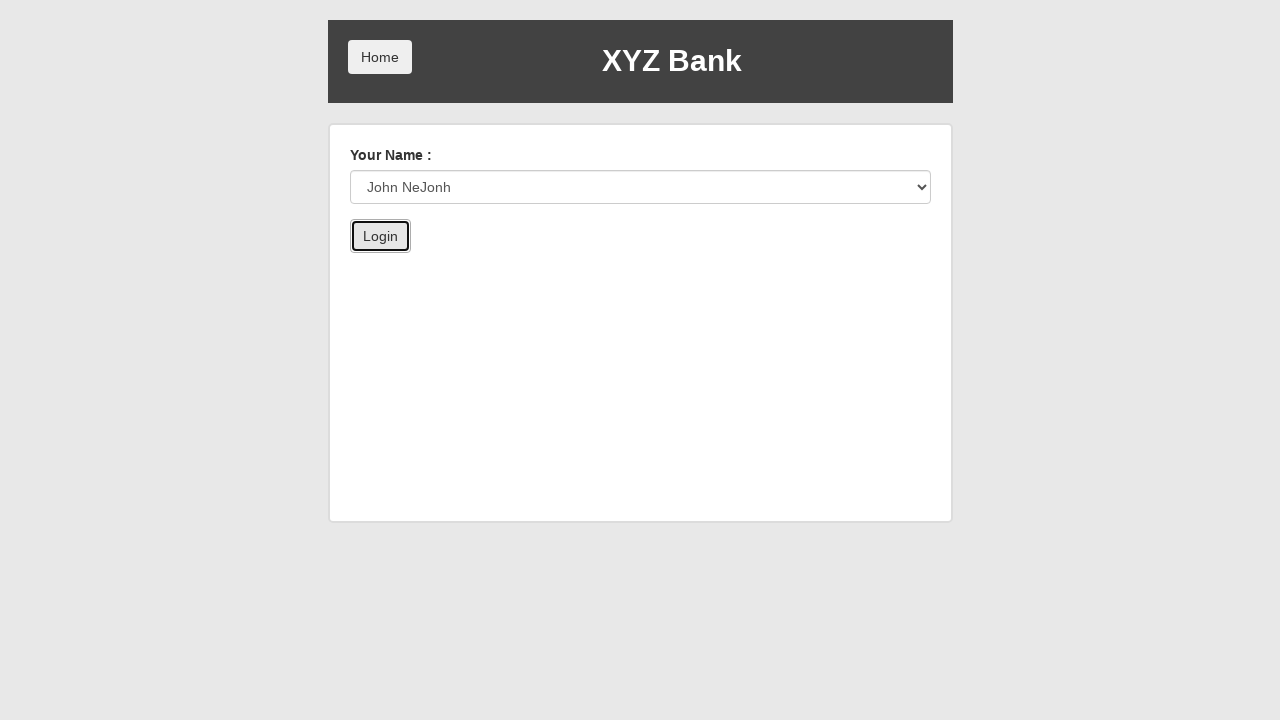

Customer name element loaded and displayed
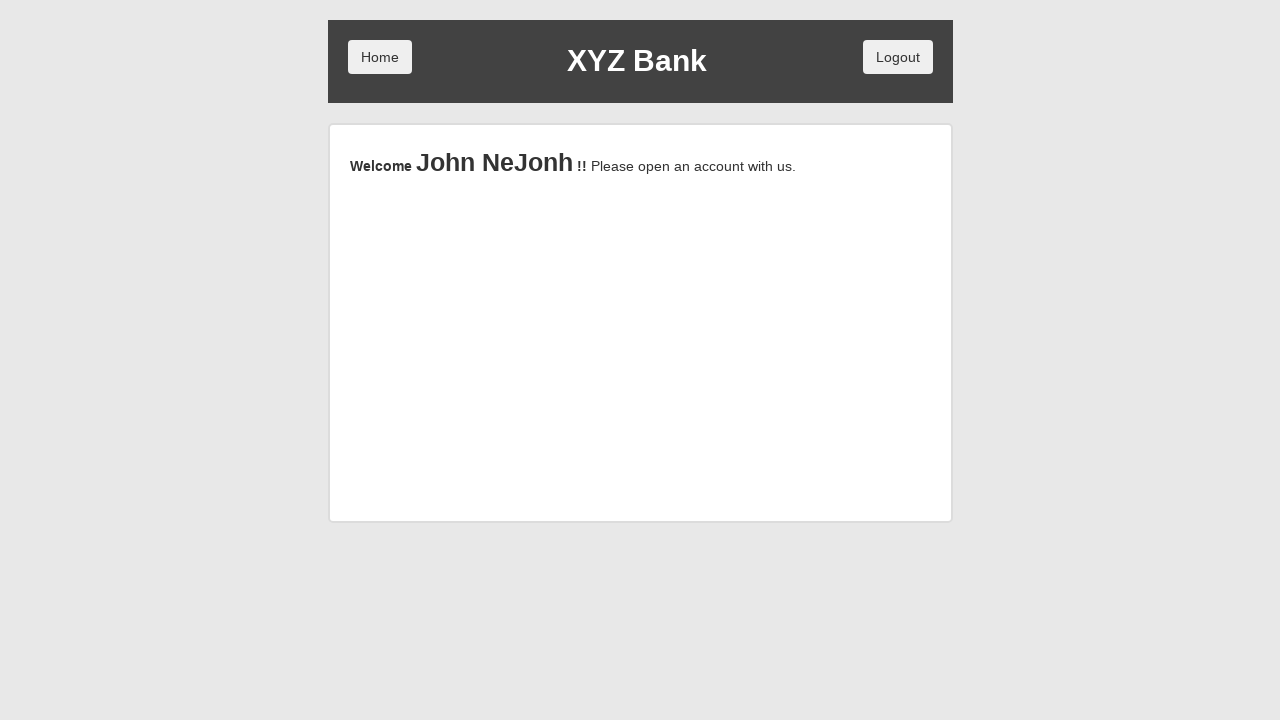

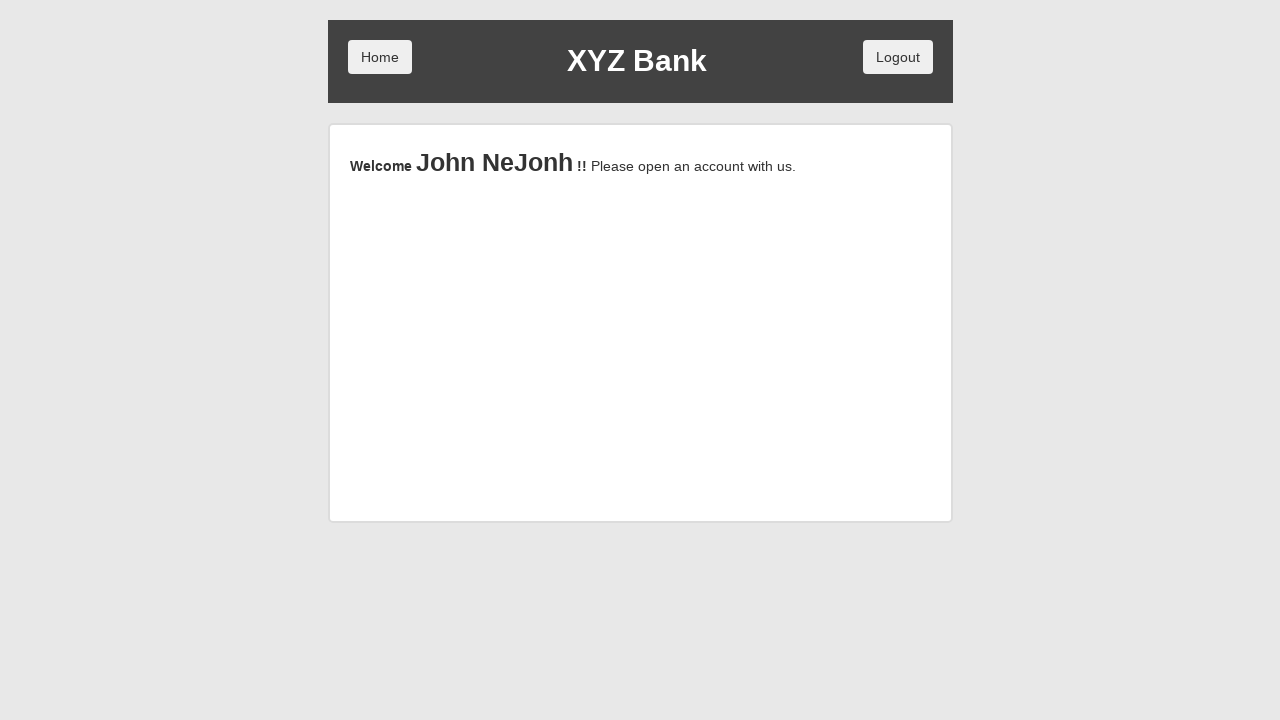